Tests that clicking the 'Enabled and disabled elements' dropdown item navigates to the correct page

Starting URL: https://formy-project.herokuapp.com/dropdown

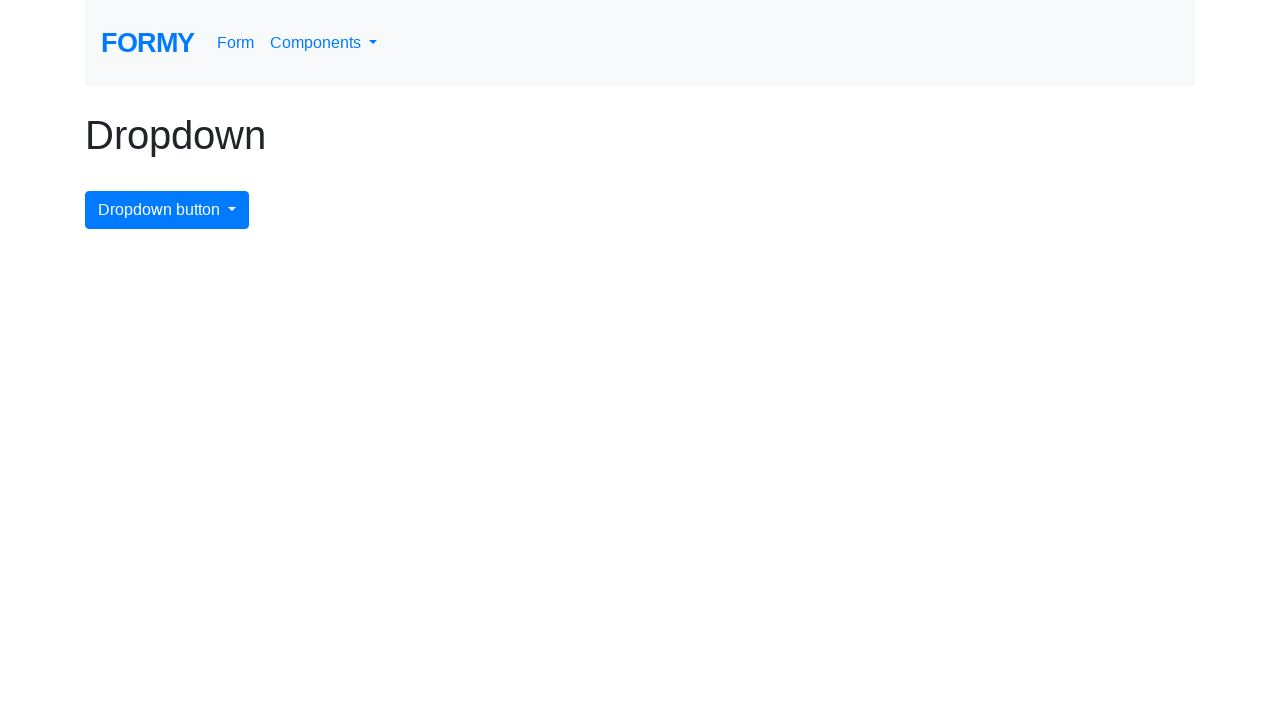

Clicked dropdown toggle to open the dropdown menu at (324, 43) on button.dropdown-toggle, [data-toggle='dropdown']
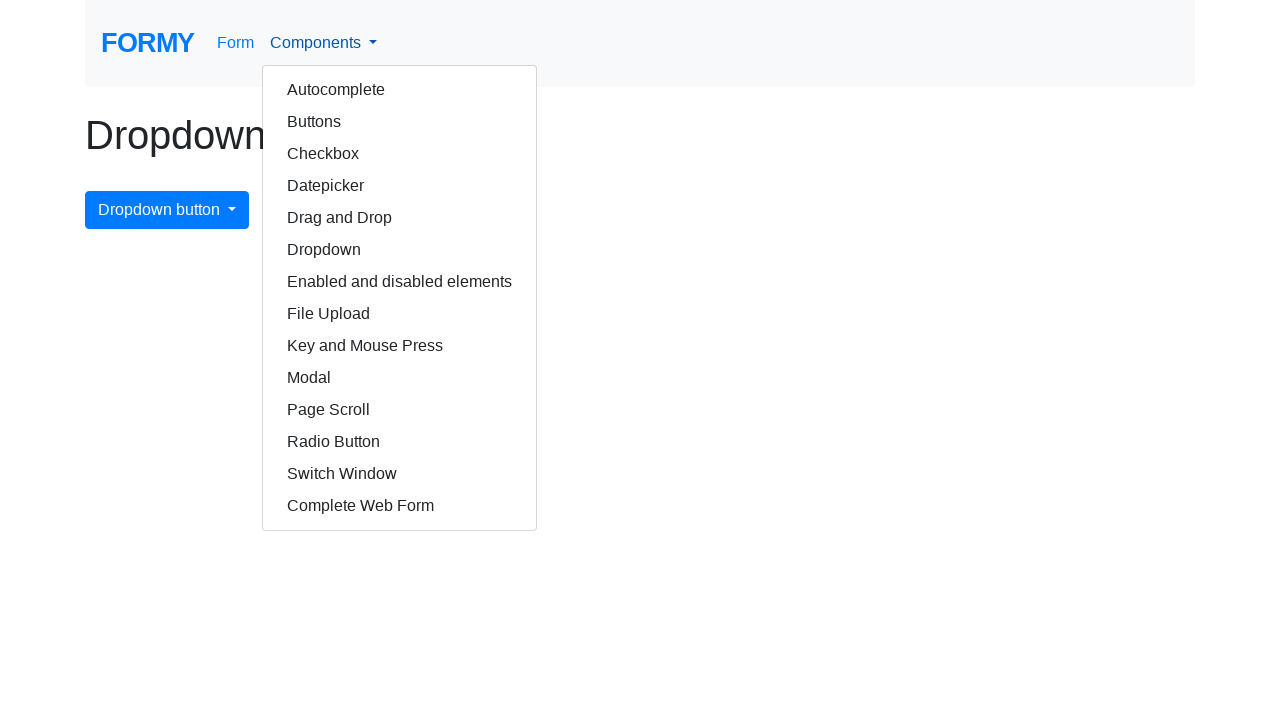

Clicked 'Enabled and disabled elements' dropdown item at (400, 282) on a:has-text('Enabled and disabled elements')
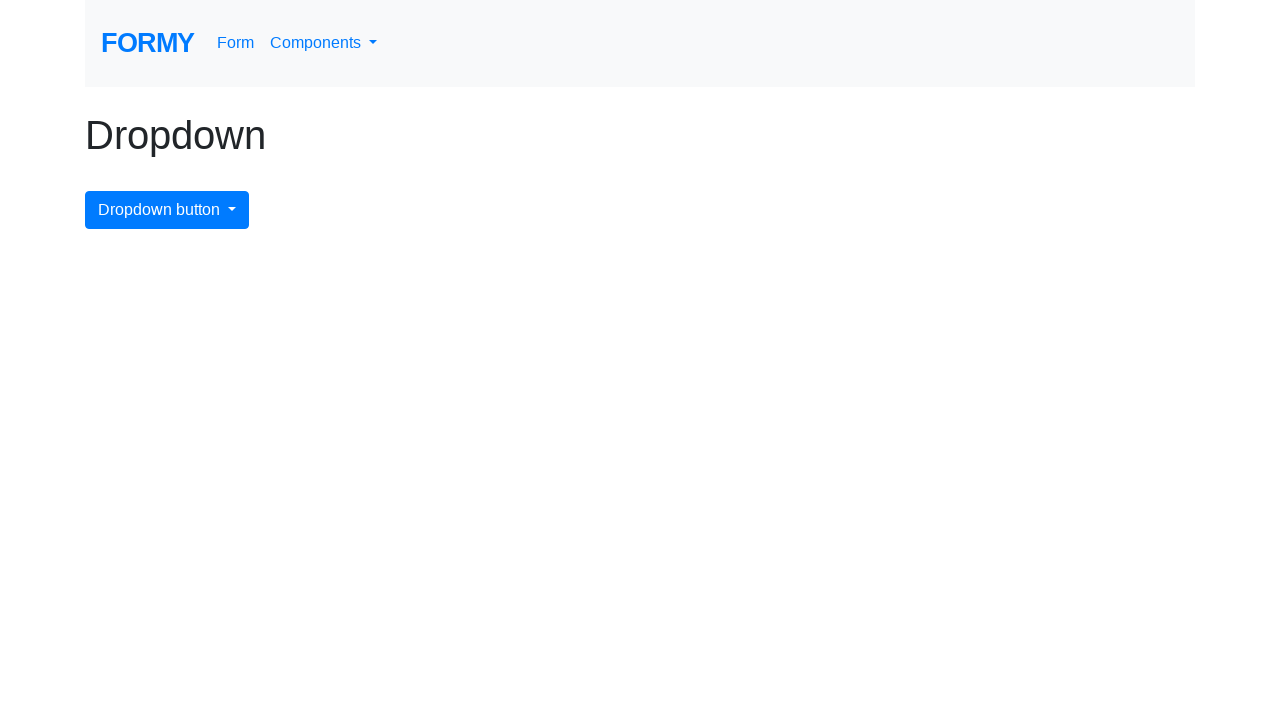

Page headline loaded after navigation
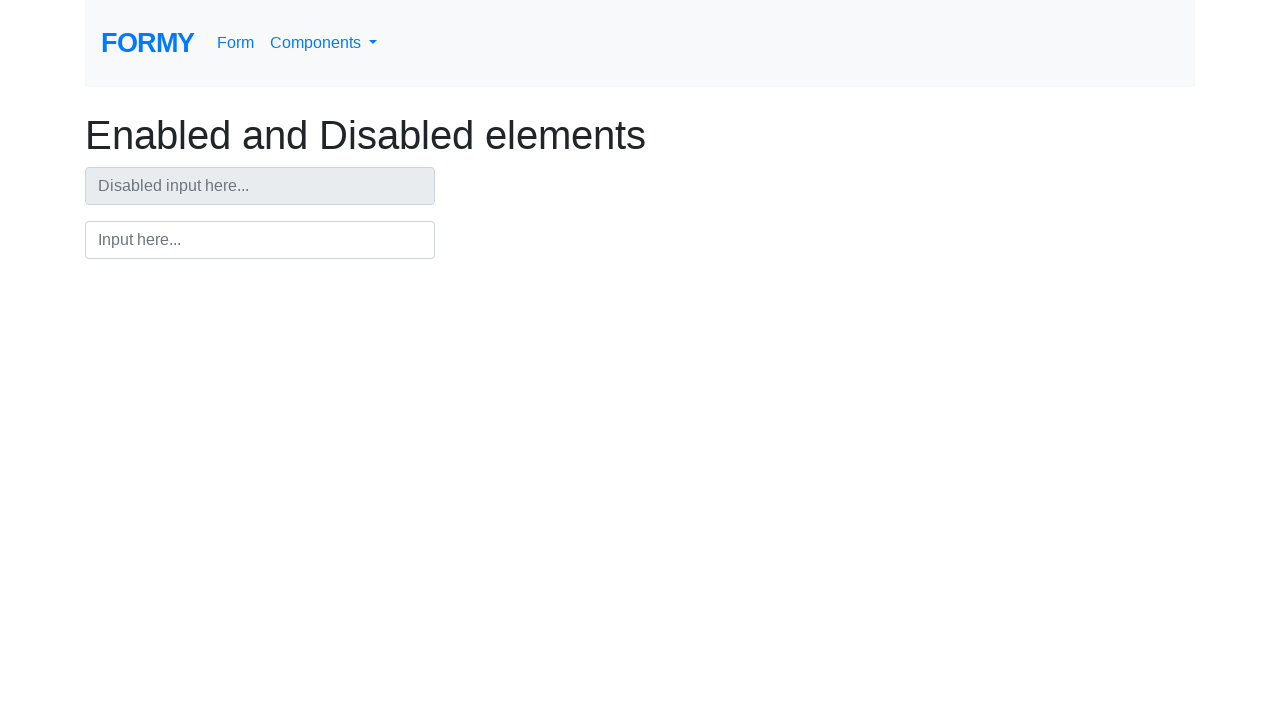

Verified page headline is 'Enabled and Disabled elements'
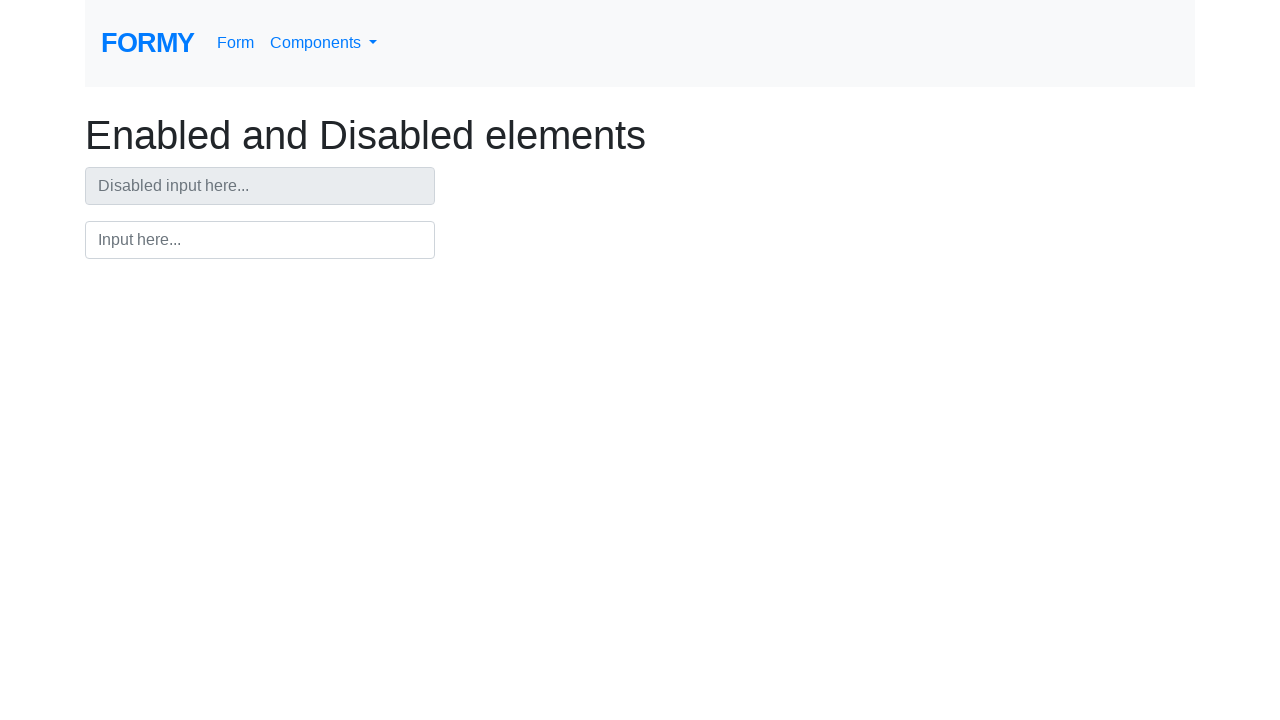

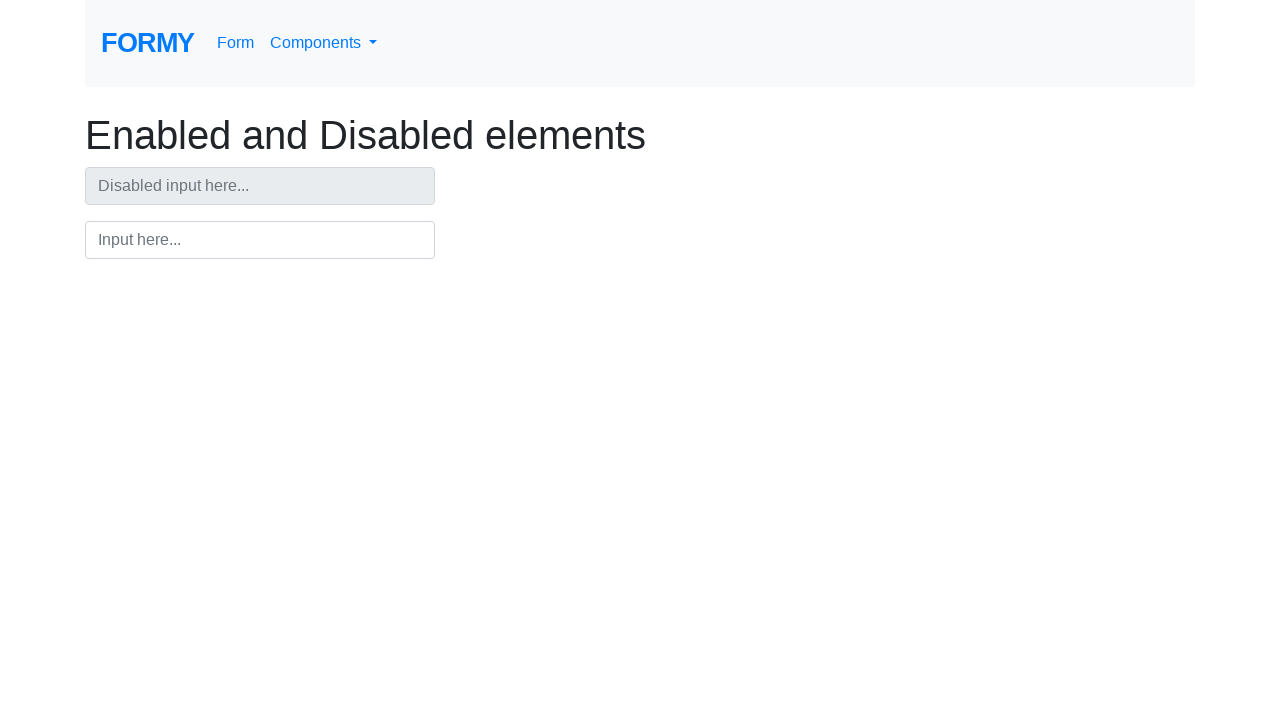